Tests dropdown and passenger selection functionality on a flight booking practice page by incrementing adult, child, and infant counts, then selecting origin and destination airports.

Starting URL: https://rahulshettyacademy.com/dropdownsPractise/

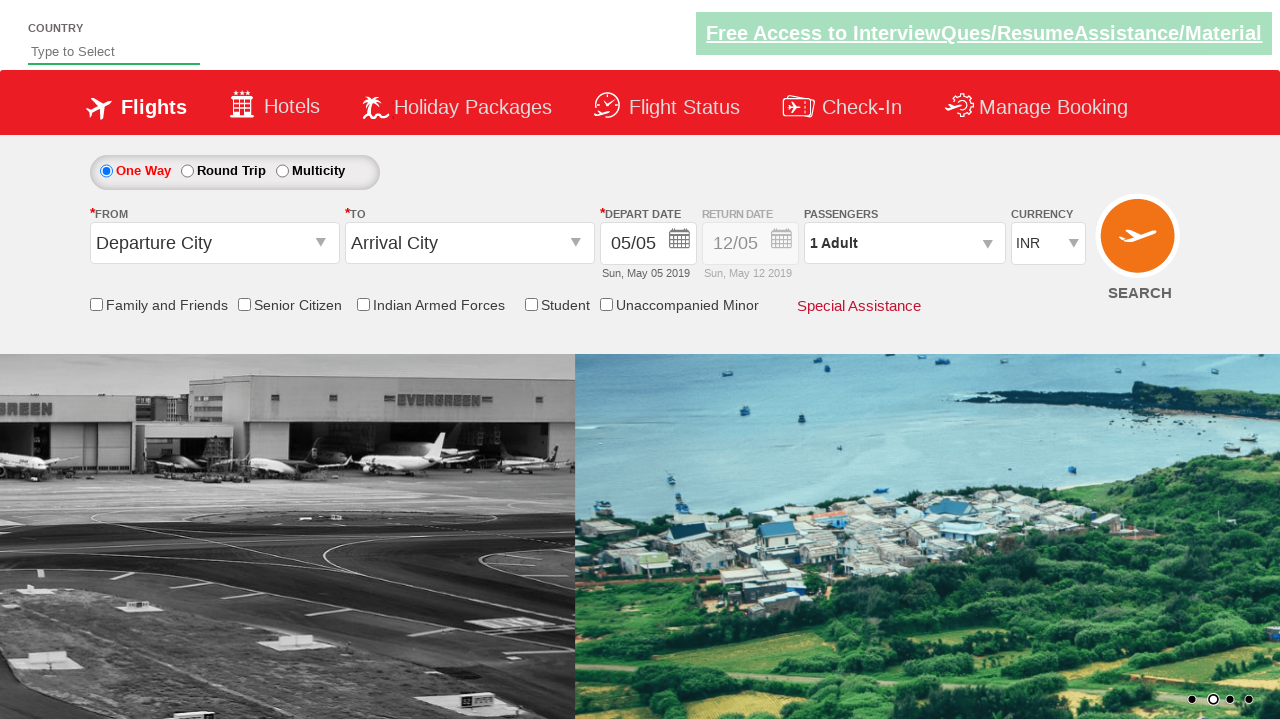

Clicked on passenger info dropdown to open it at (904, 243) on #divpaxinfo
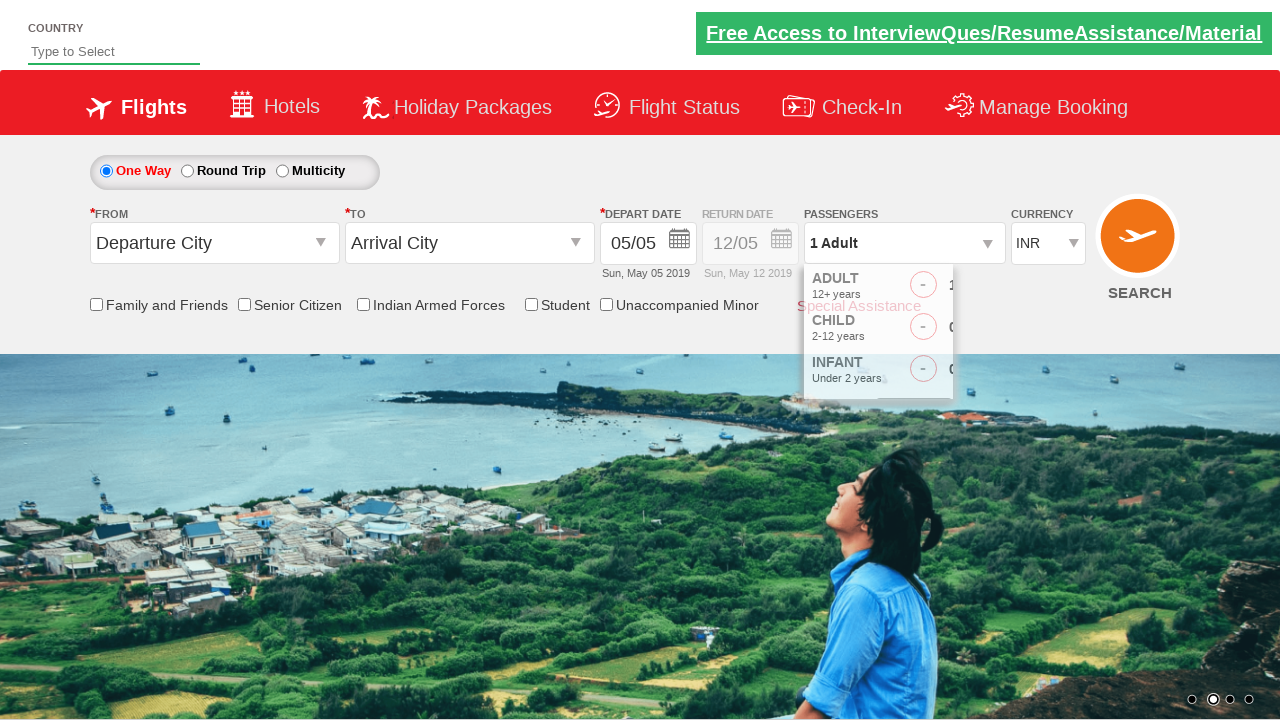

Clicked to increment adult count (first click) at (982, 288) on #hrefIncAdt
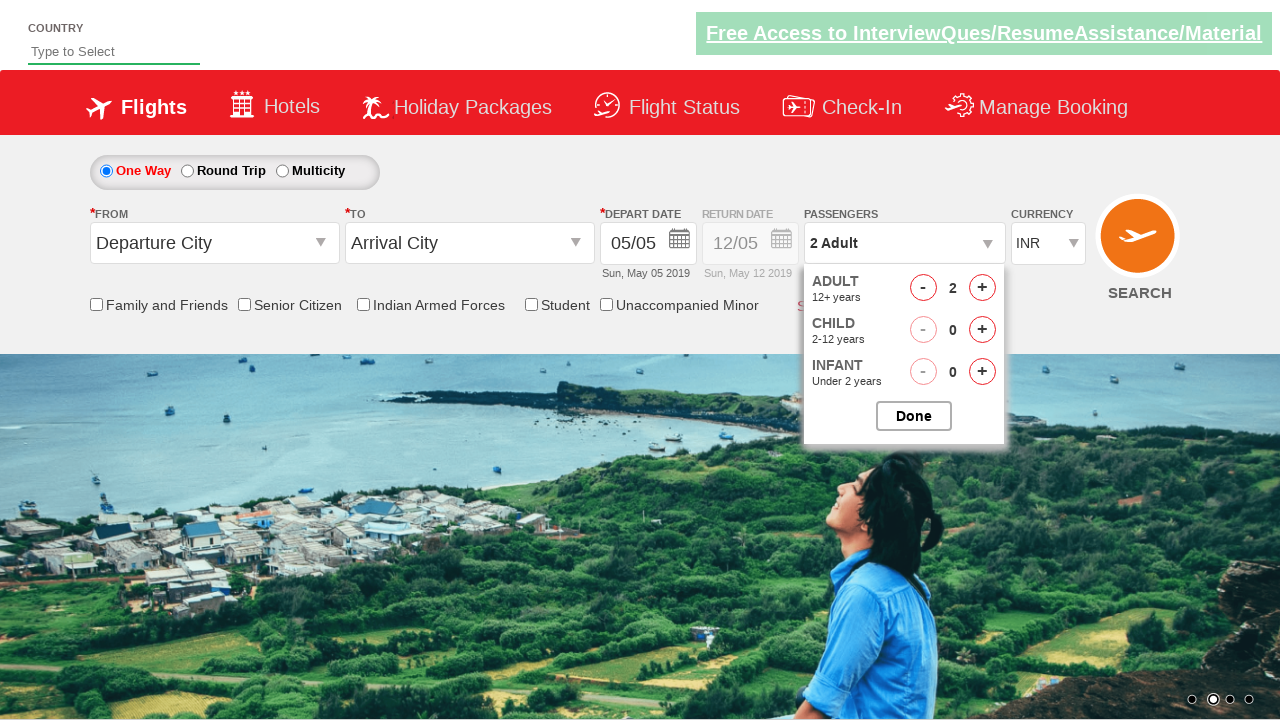

Incremented adult count (iteration 1/4) at (982, 288) on #hrefIncAdt
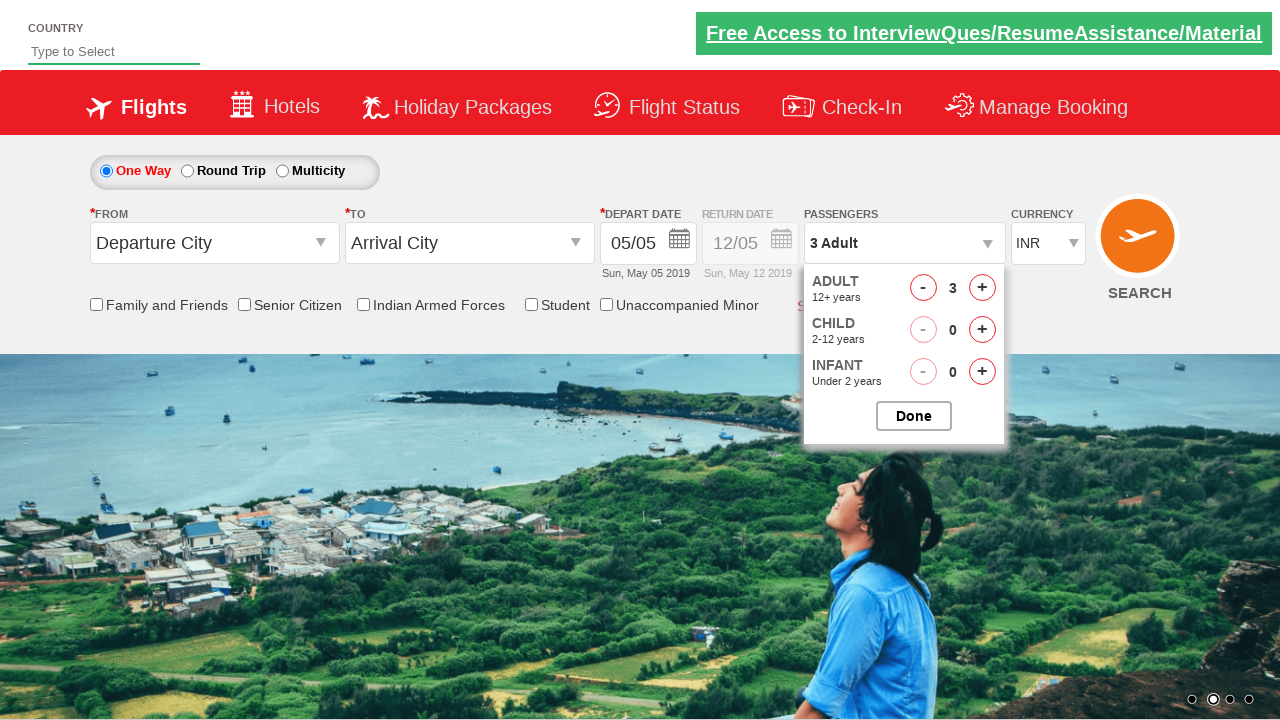

Incremented adult count (iteration 2/4) at (982, 288) on #hrefIncAdt
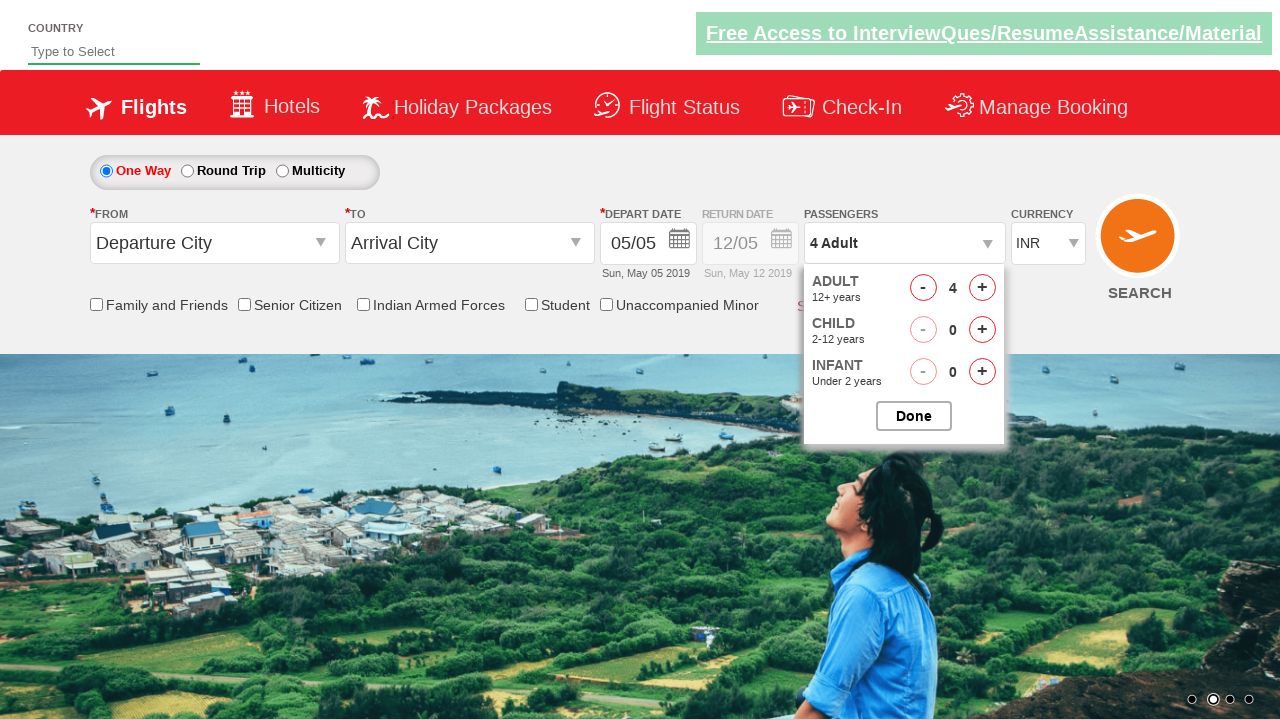

Incremented adult count (iteration 3/4) at (982, 288) on #hrefIncAdt
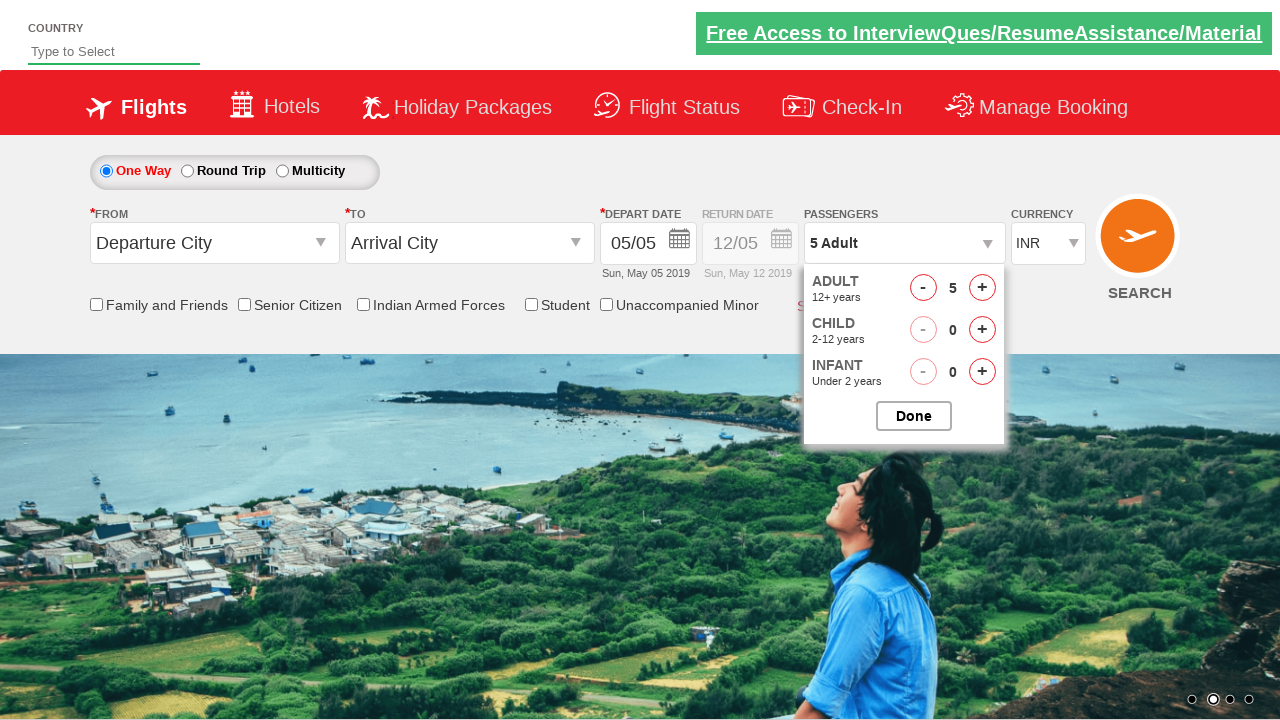

Incremented adult count (iteration 4/4) at (982, 288) on #hrefIncAdt
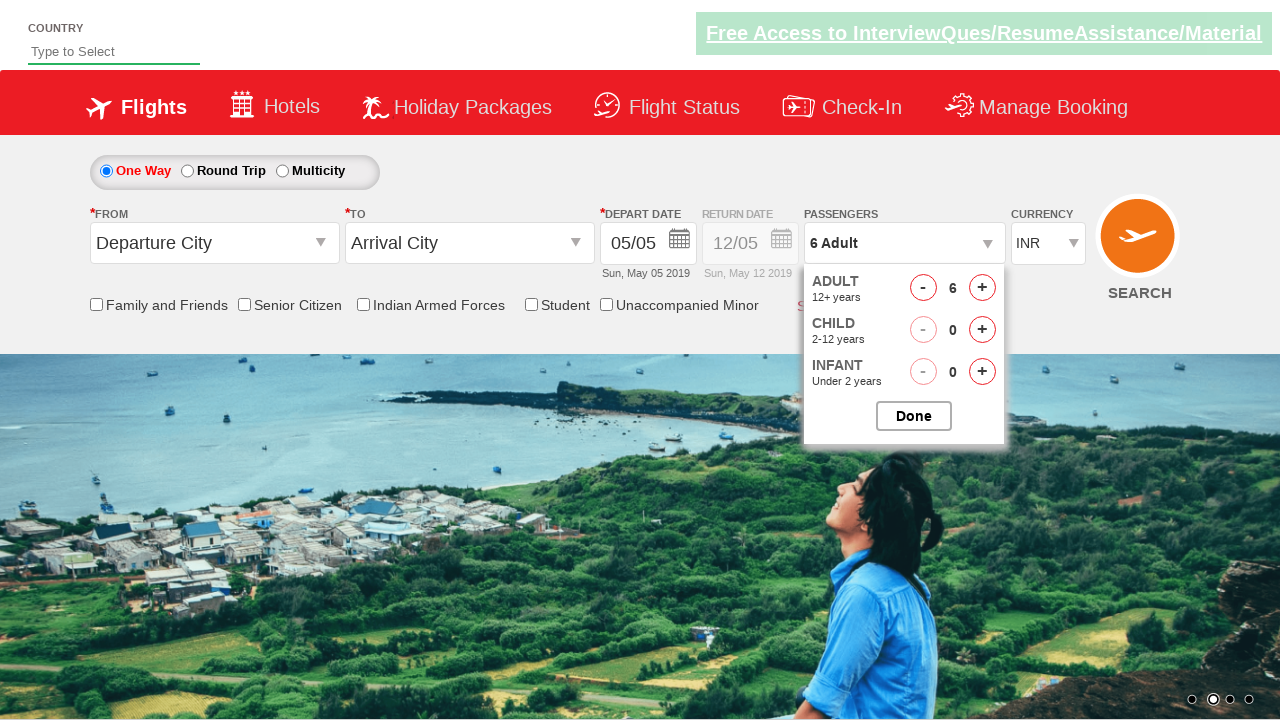

Incremented child count (iteration 1/4) at (982, 330) on #hrefIncChd
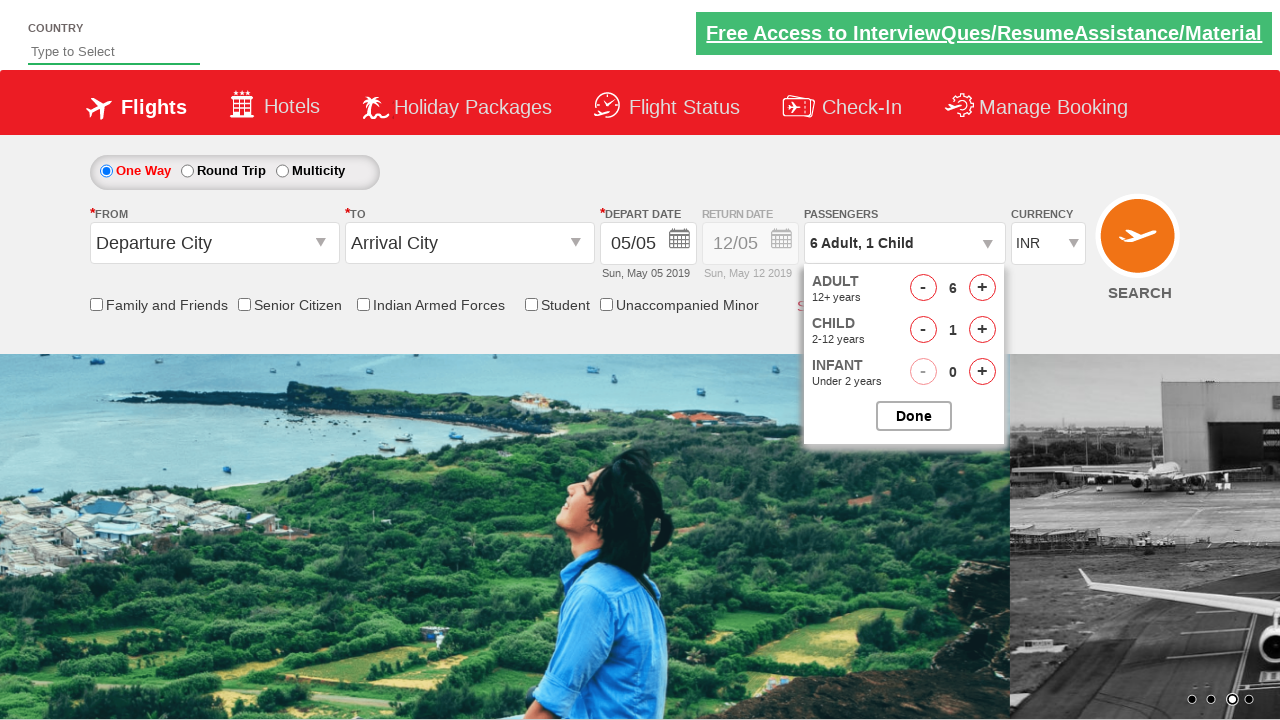

Incremented child count (iteration 2/4) at (982, 330) on #hrefIncChd
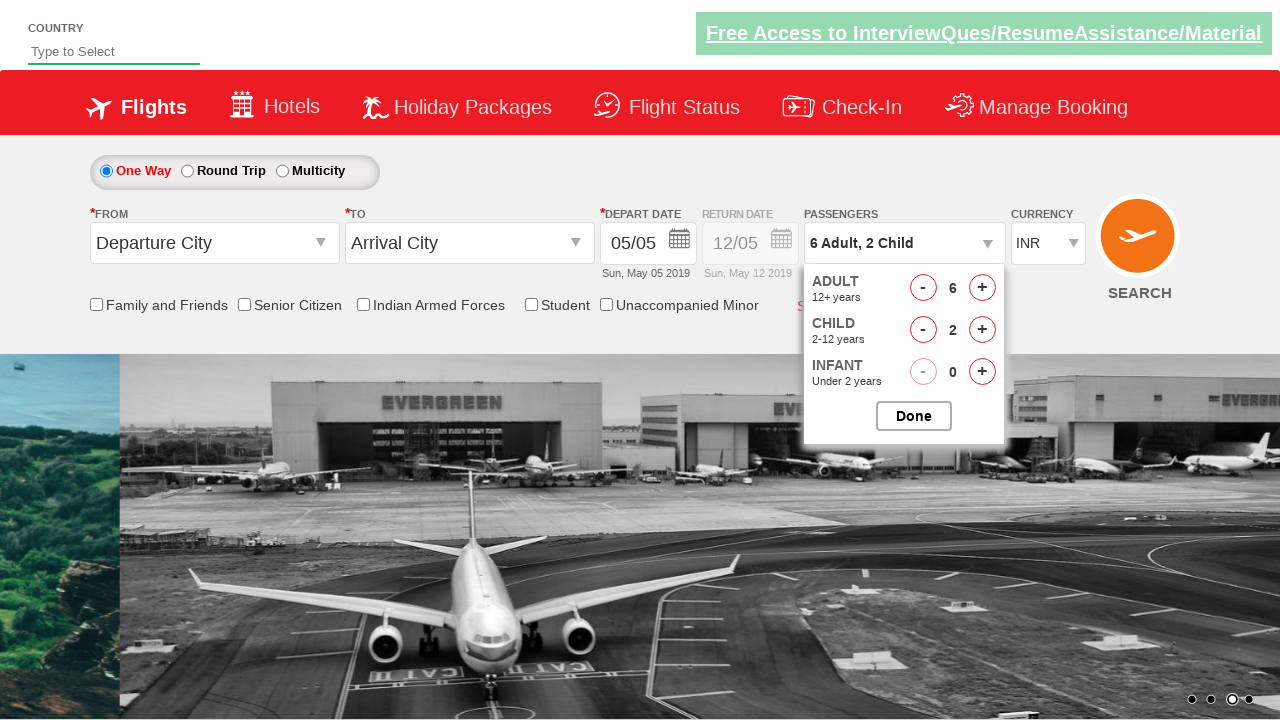

Incremented child count (iteration 3/4) at (982, 330) on #hrefIncChd
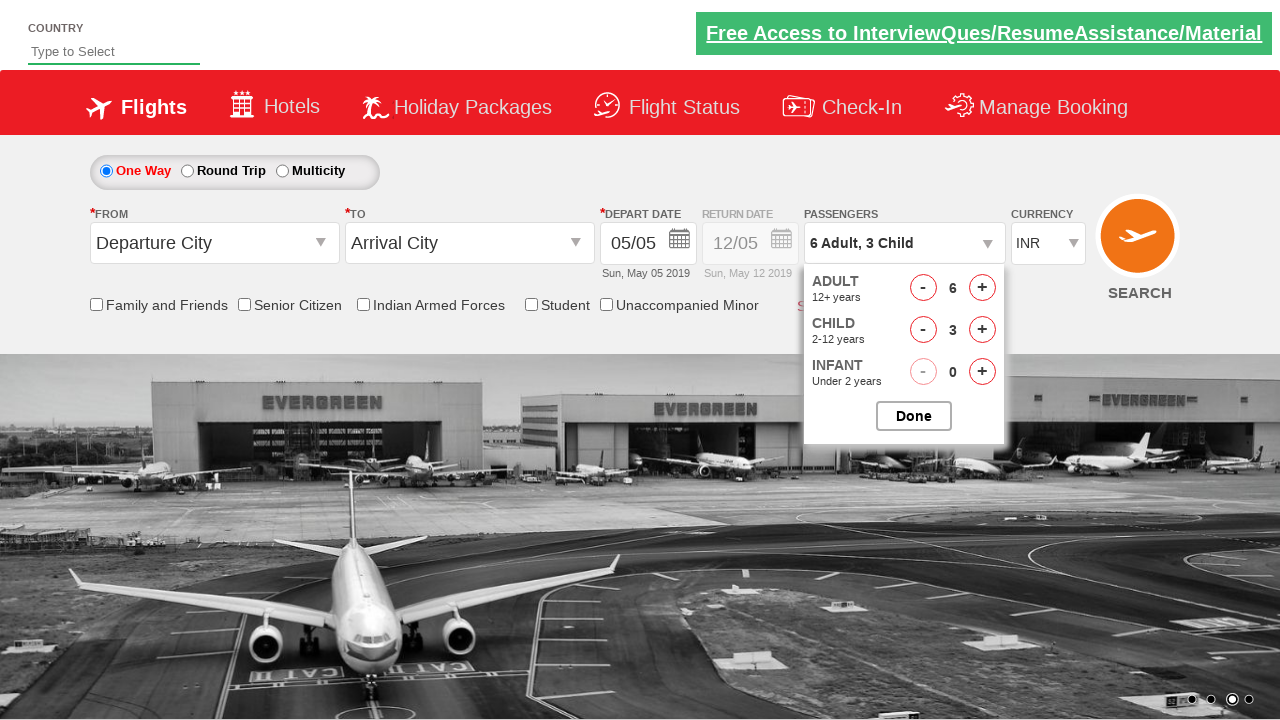

Incremented child count (iteration 4/4) at (982, 330) on #hrefIncChd
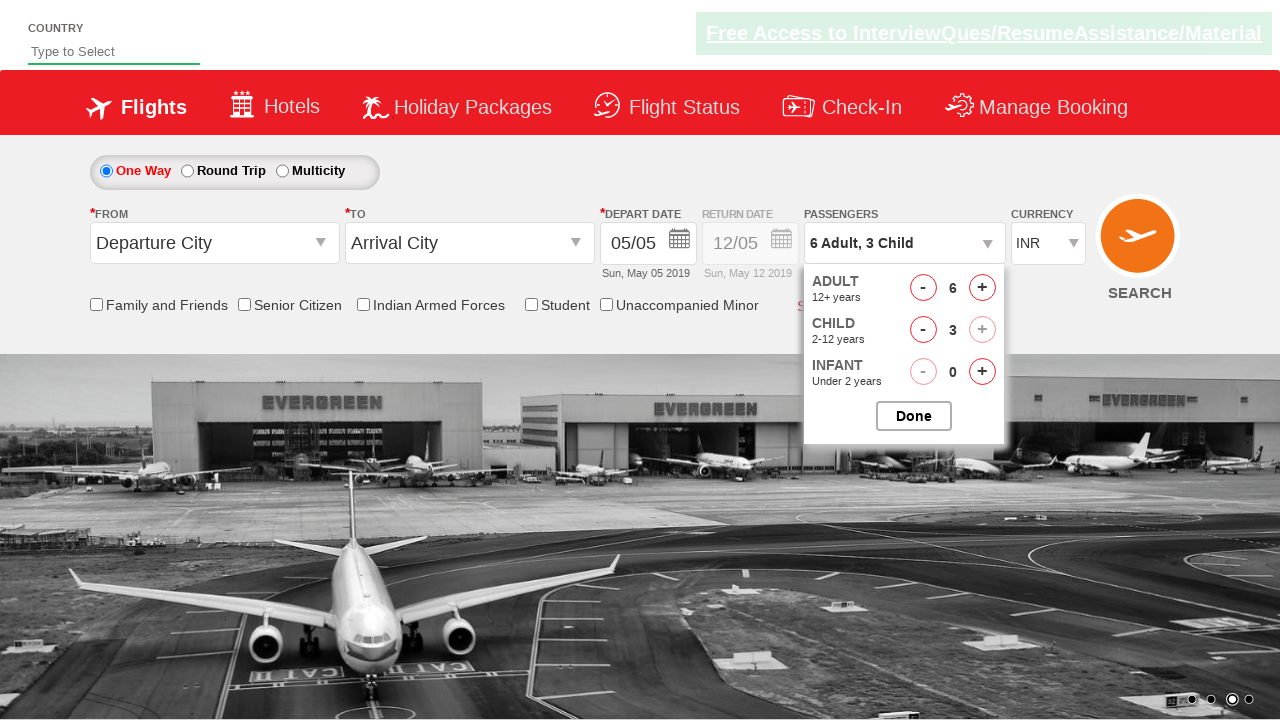

Incremented infant count (iteration 1/3) at (982, 372) on #hrefIncInf
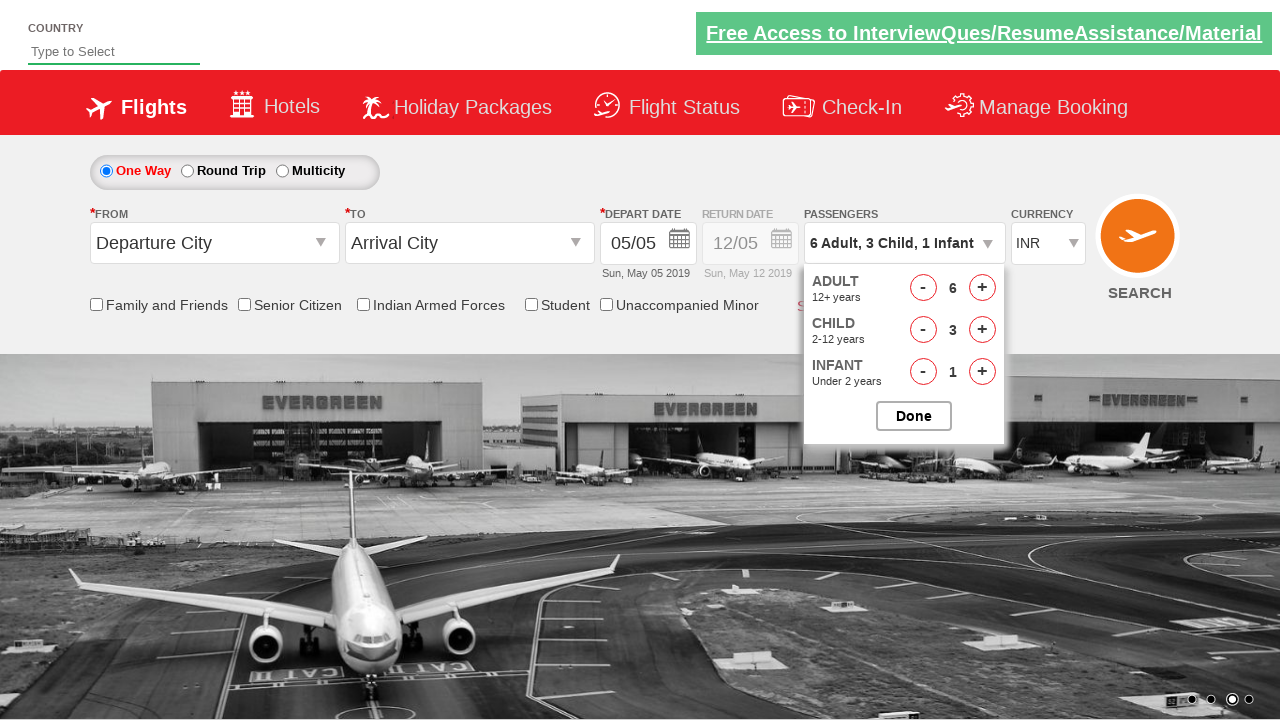

Incremented infant count (iteration 2/3) at (982, 372) on #hrefIncInf
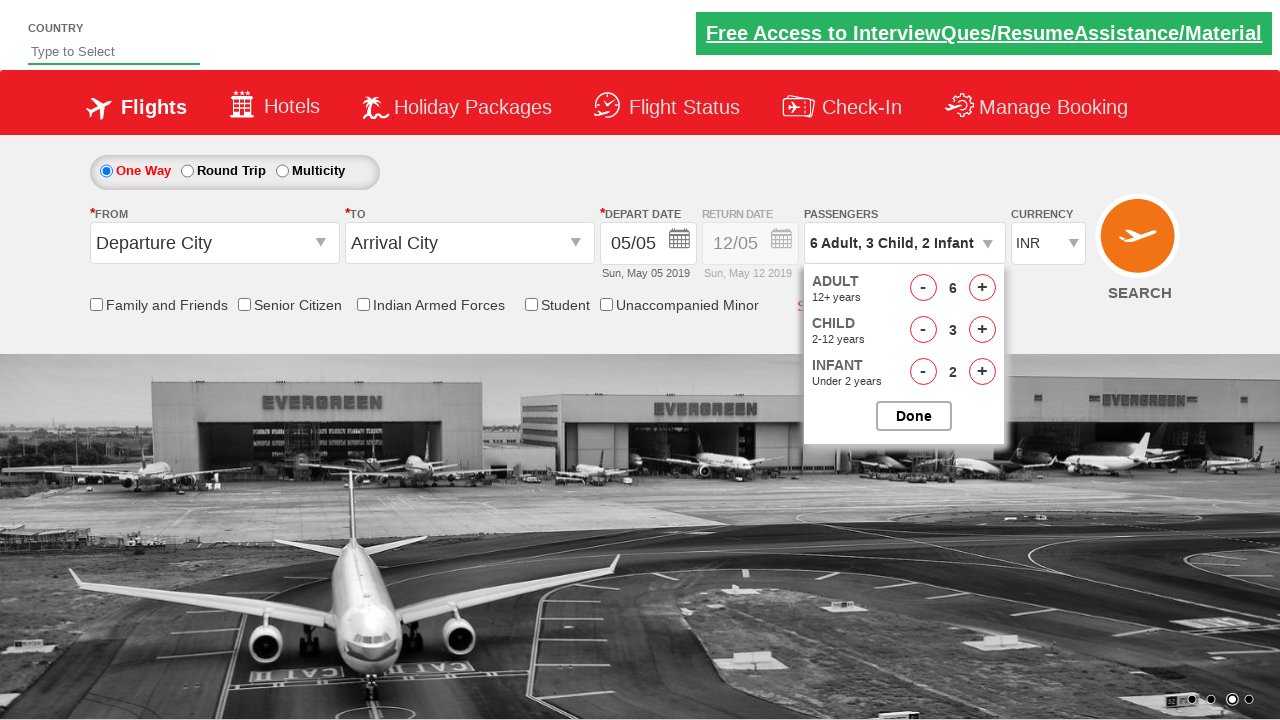

Incremented infant count (iteration 3/3) at (982, 372) on #hrefIncInf
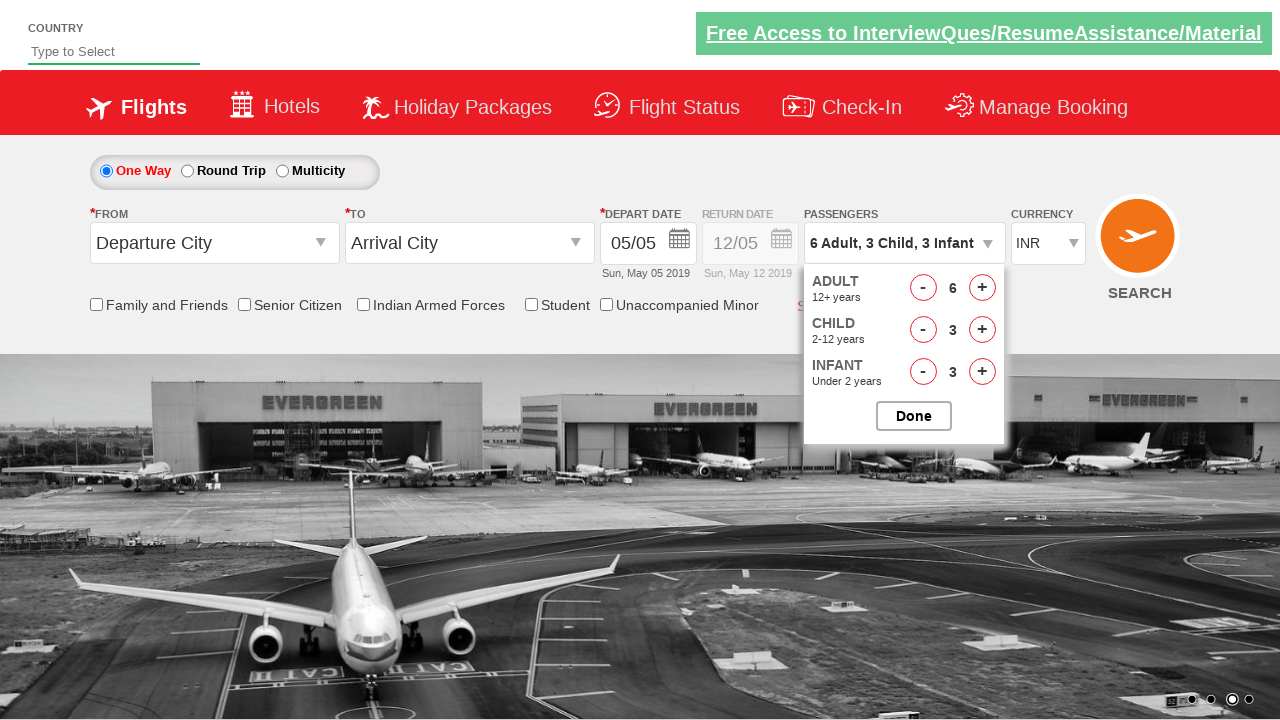

Closed the passenger selection popup at (914, 416) on #btnclosepaxoption
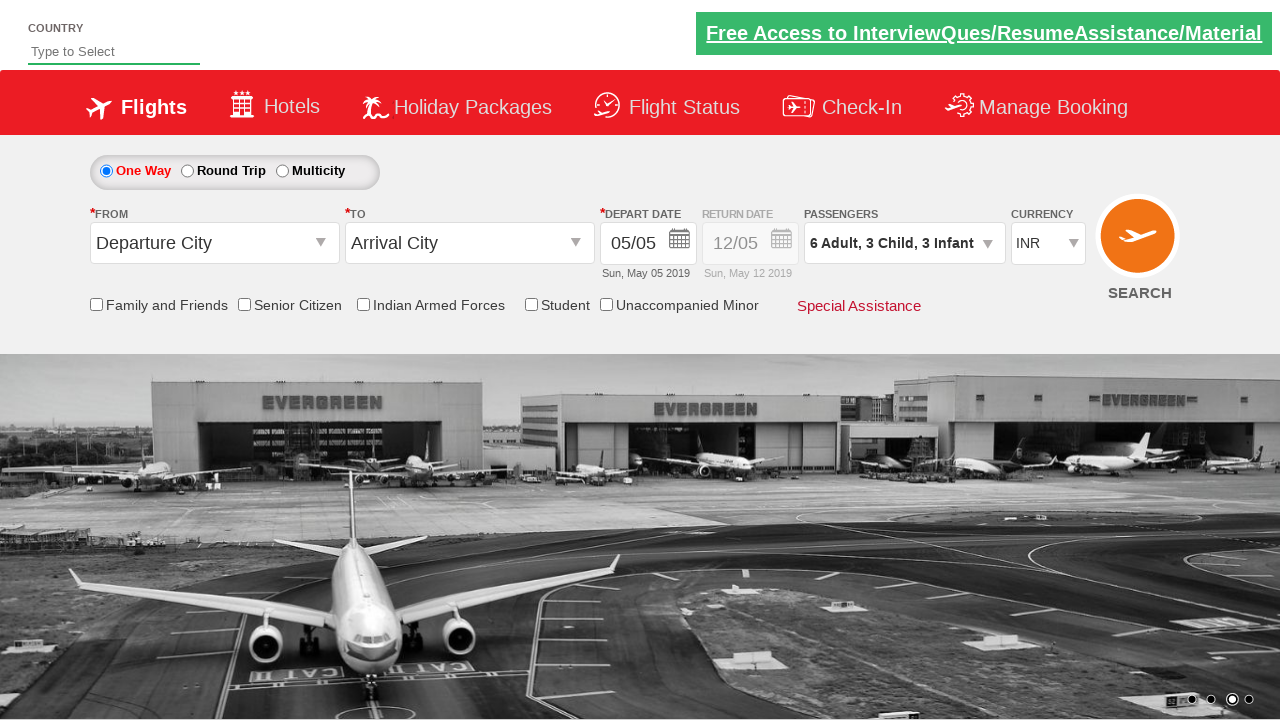

Clicked on origin station dropdown at (214, 243) on #ctl00_mainContent_ddl_originStation1_CTXT
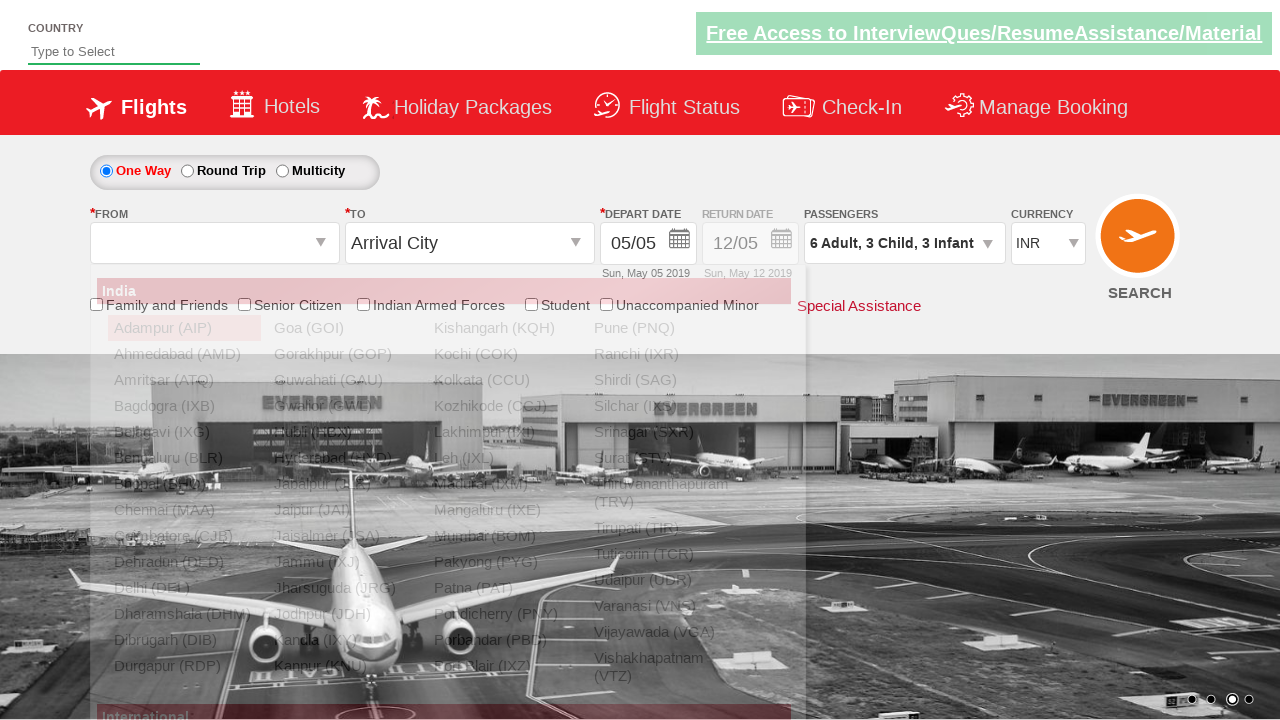

Selected Bangalore (BLR) as origin airport at (184, 458) on #glsctl00_mainContent_ddl_originStation1_CTNR [value='BLR']
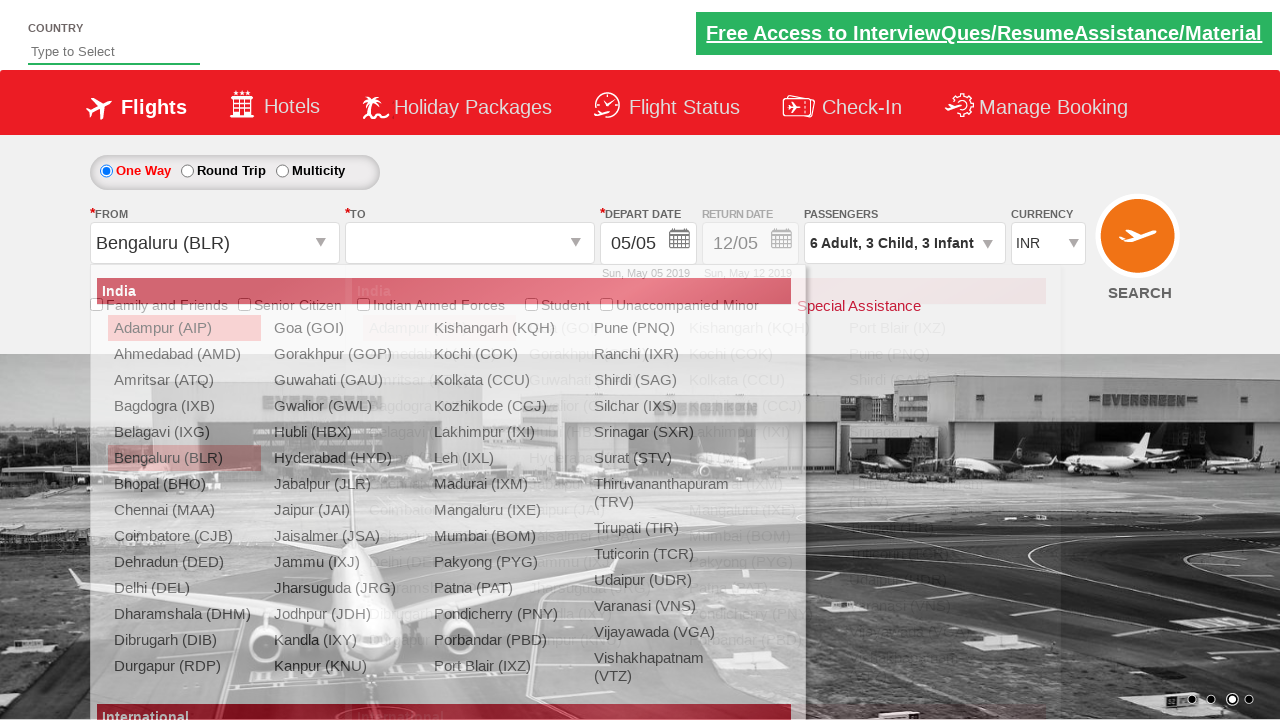

Waited 1000ms for destination dropdown to be ready
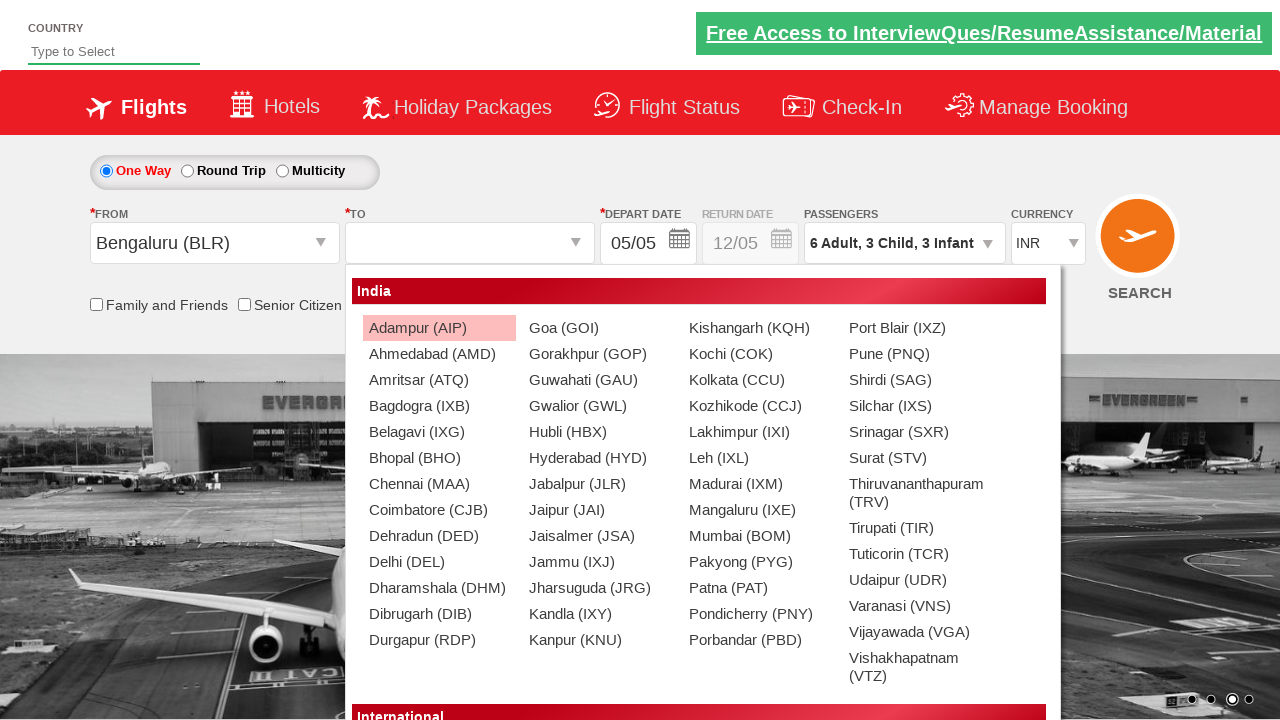

Selected Chennai (MAA) as destination airport at (439, 484) on #glsctl00_mainContent_ddl_destinationStation1_CTNR [value='MAA']
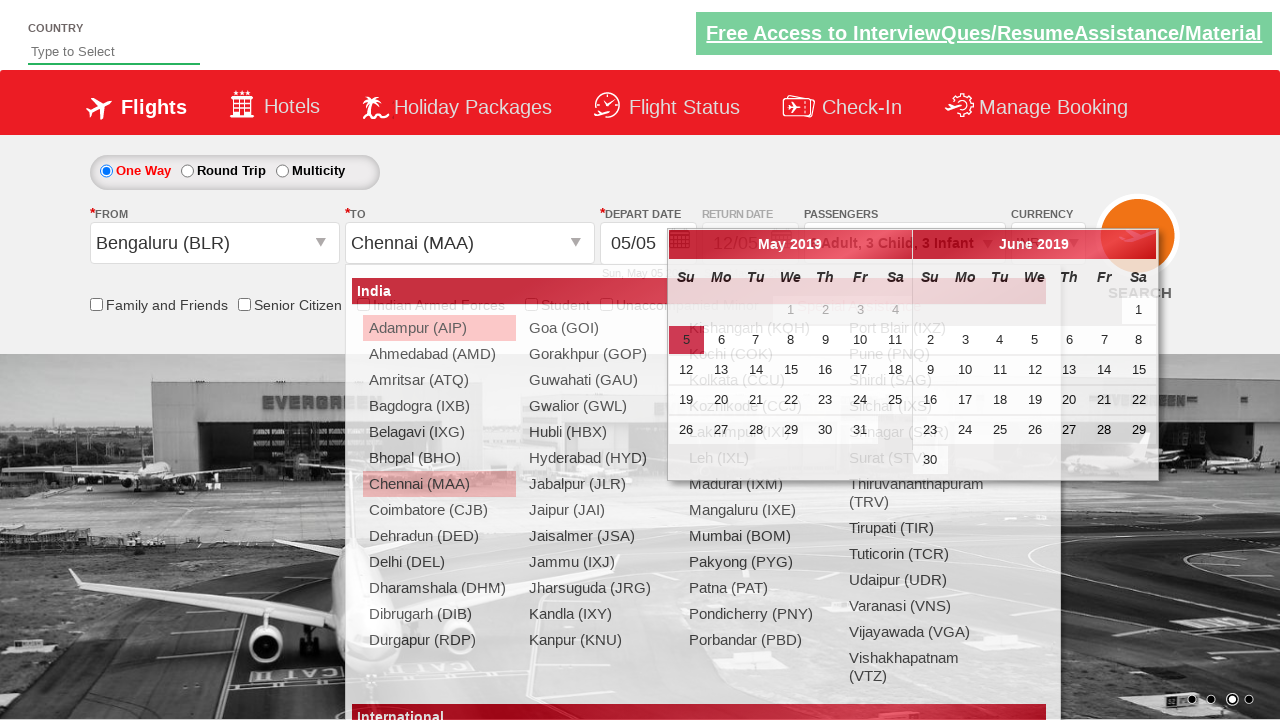

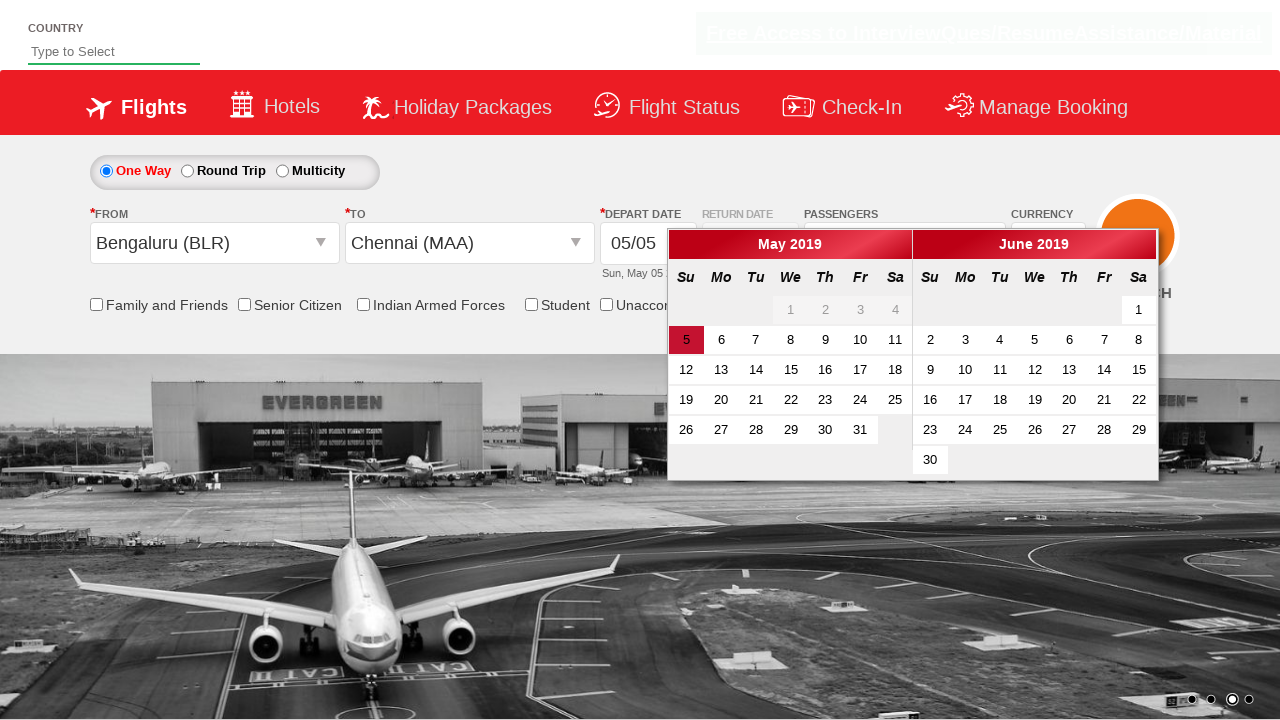